Tests that the "Clear completed" button displays correctly after marking an item as complete.

Starting URL: https://demo.playwright.dev/todomvc

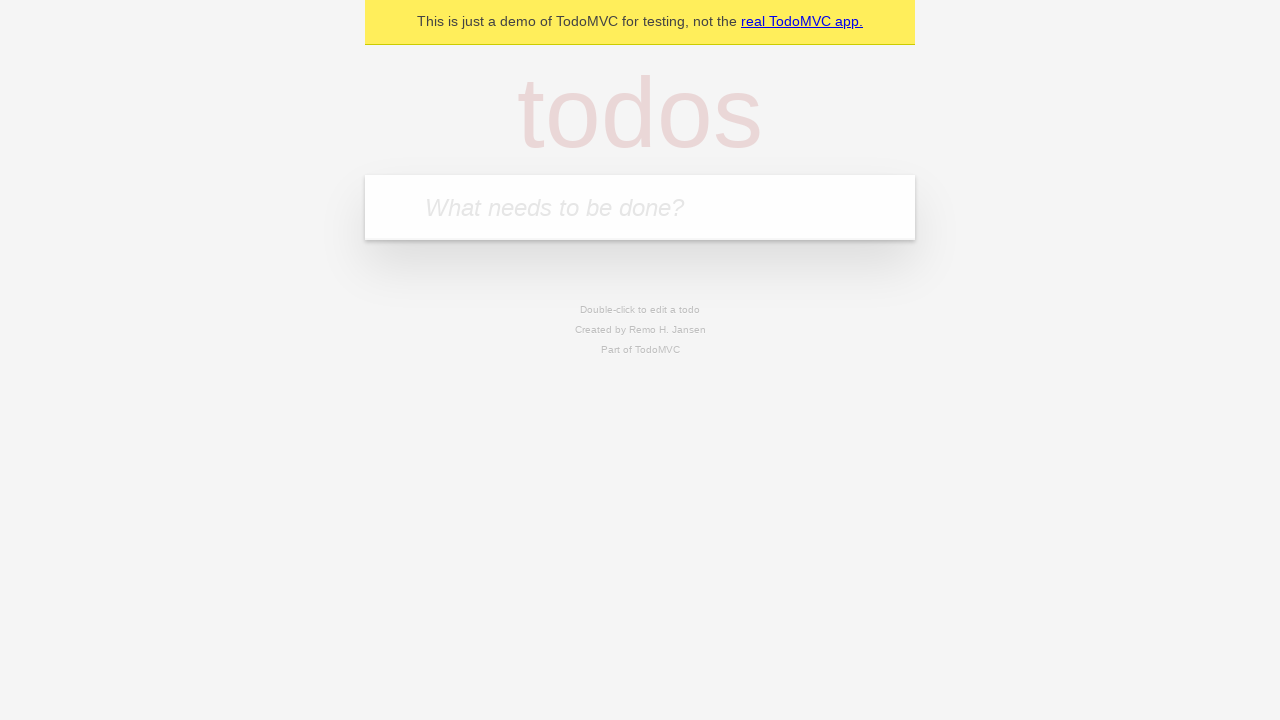

Filled todo input with 'buy some cheese' on internal:attr=[placeholder="What needs to be done?"i]
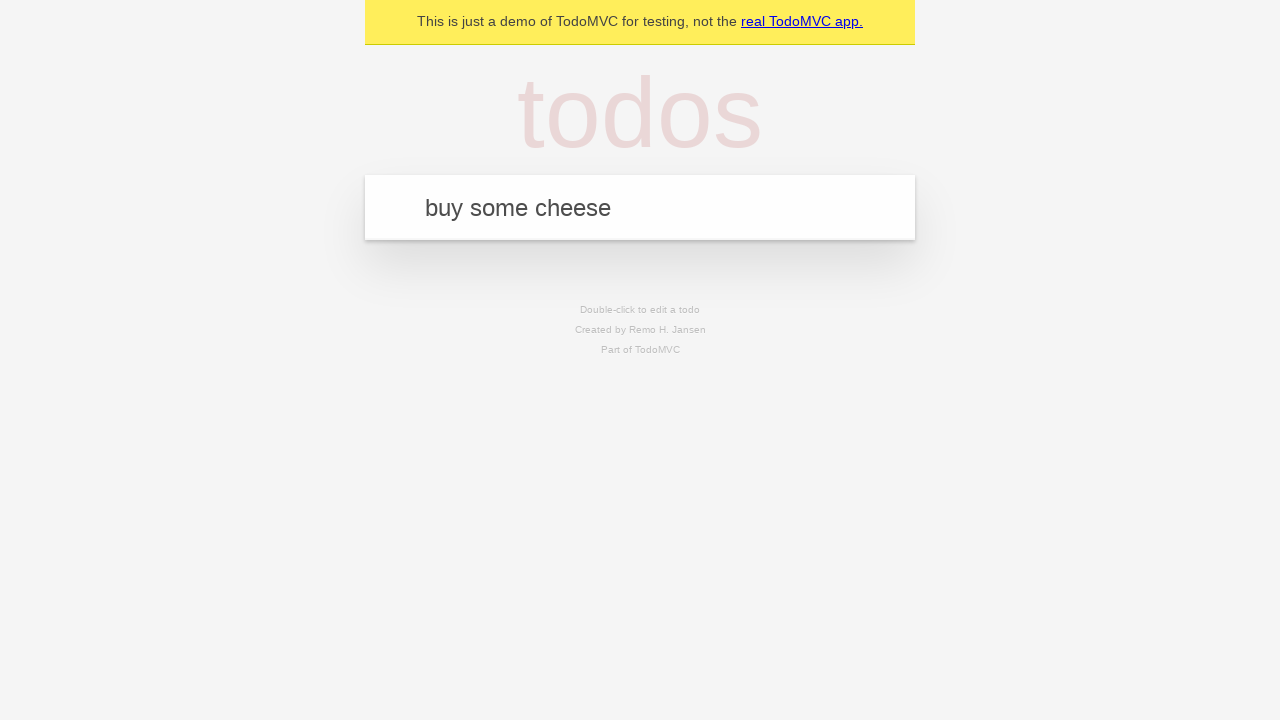

Pressed Enter to add first todo item on internal:attr=[placeholder="What needs to be done?"i]
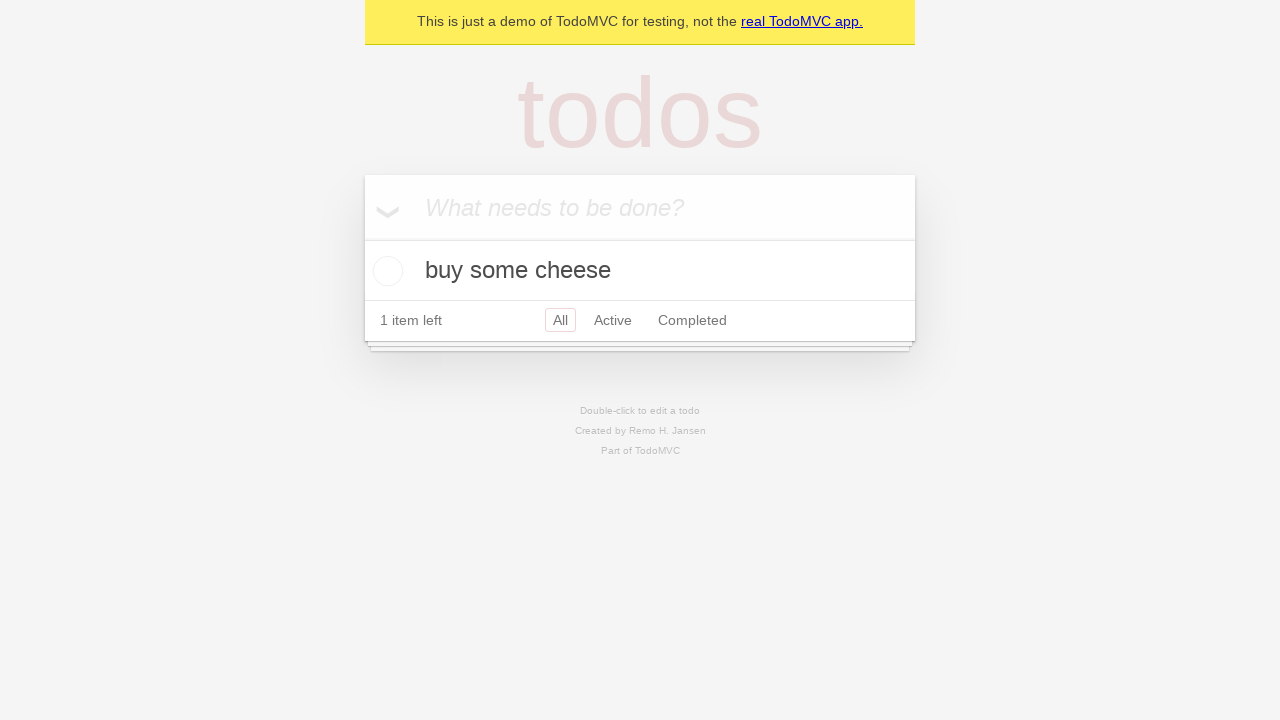

Filled todo input with 'feed the cat' on internal:attr=[placeholder="What needs to be done?"i]
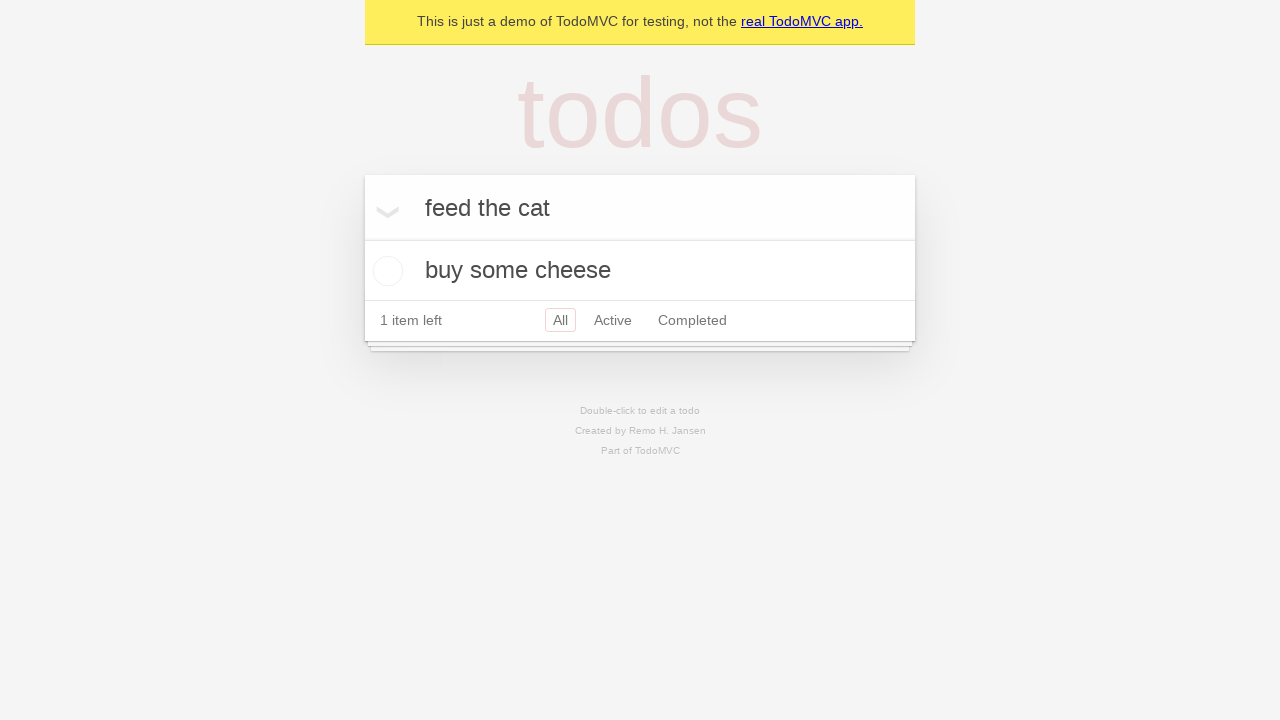

Pressed Enter to add second todo item on internal:attr=[placeholder="What needs to be done?"i]
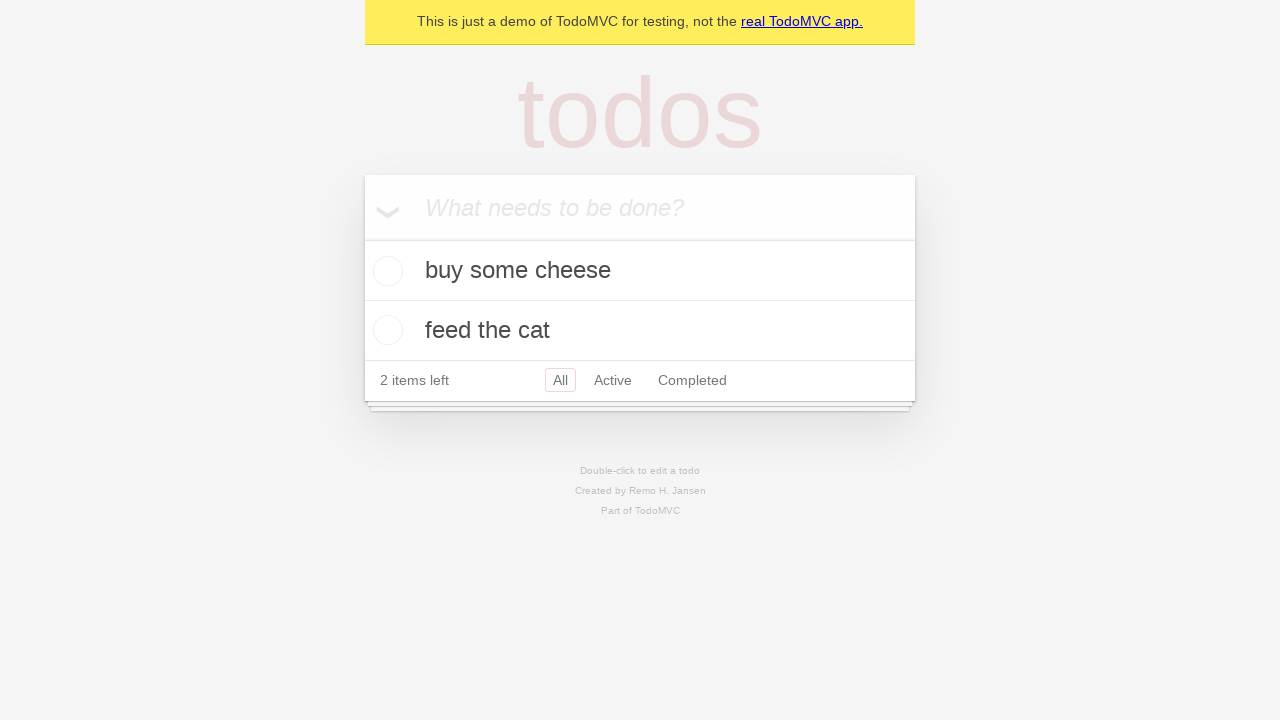

Filled todo input with 'book a doctors appointment' on internal:attr=[placeholder="What needs to be done?"i]
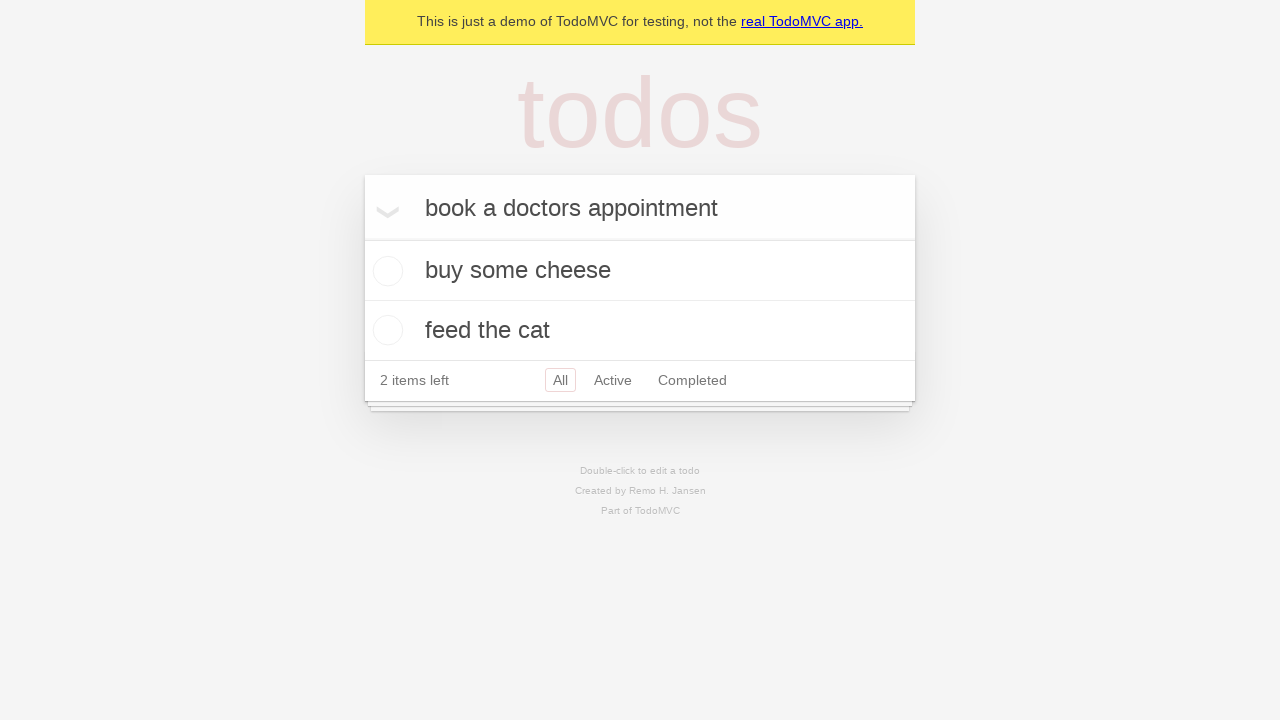

Pressed Enter to add third todo item on internal:attr=[placeholder="What needs to be done?"i]
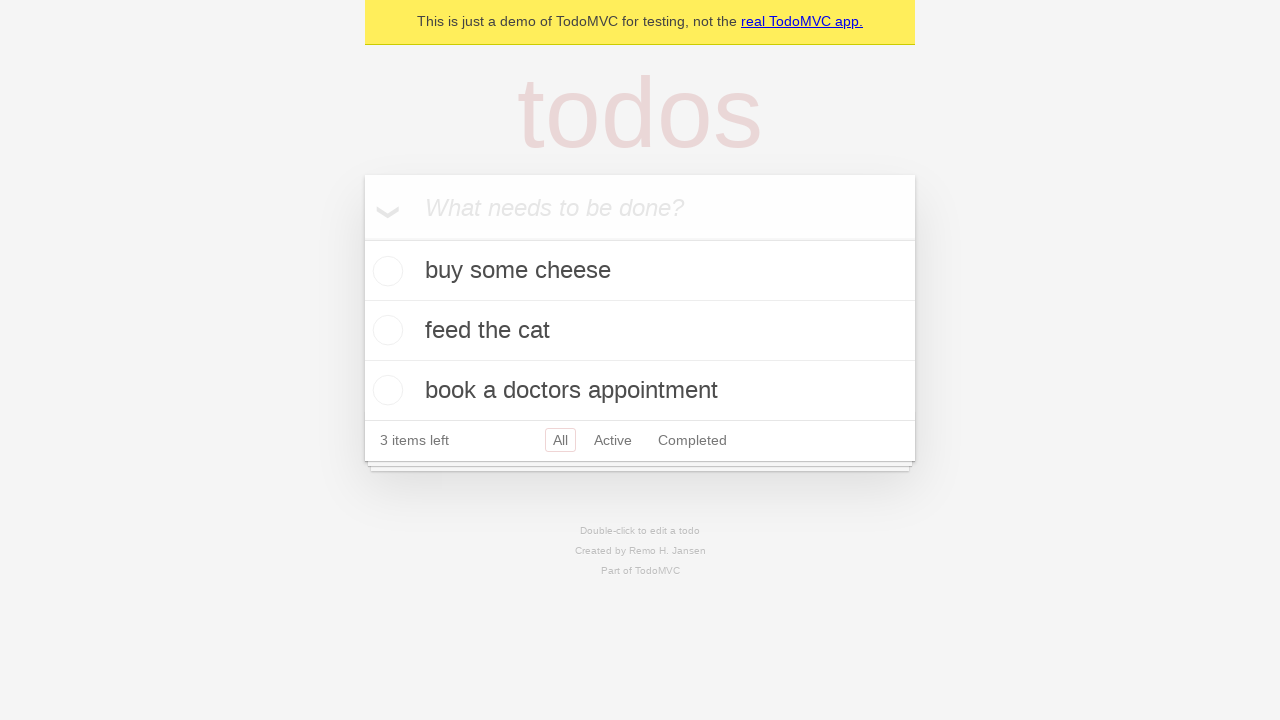

Checked the first todo item to mark it as complete at (385, 271) on .todo-list li .toggle >> nth=0
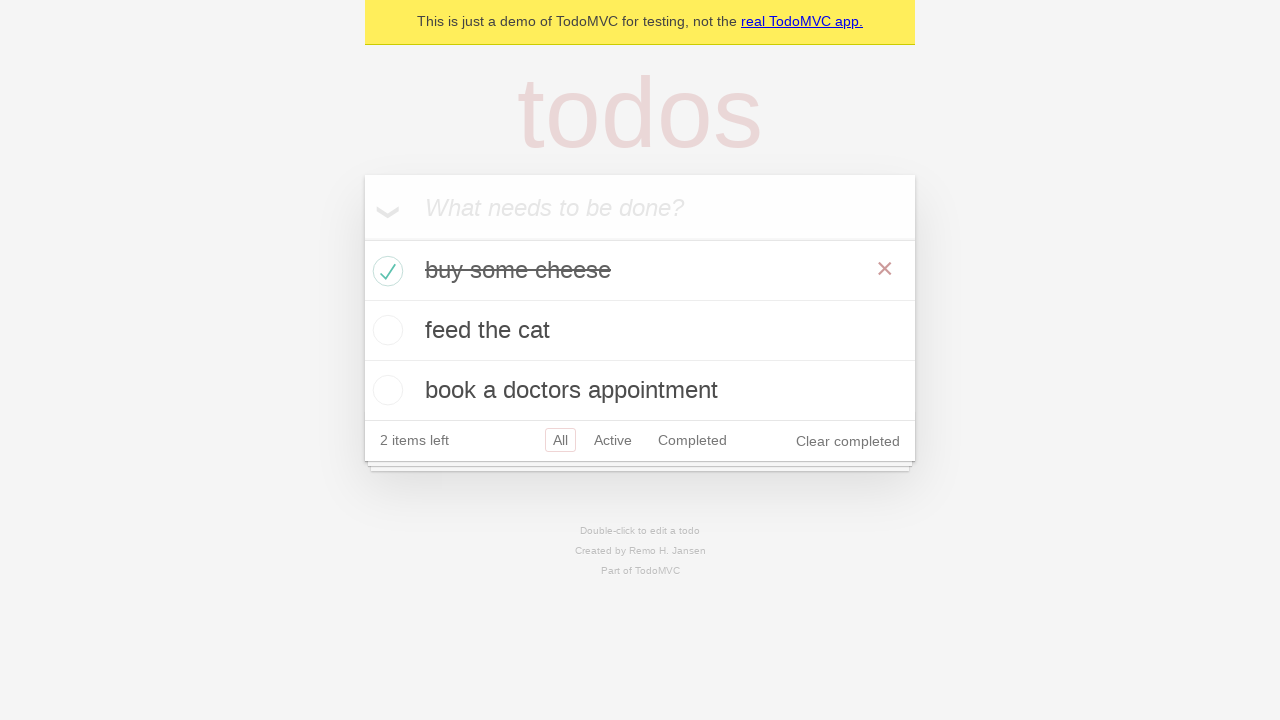

Clear completed button is now visible
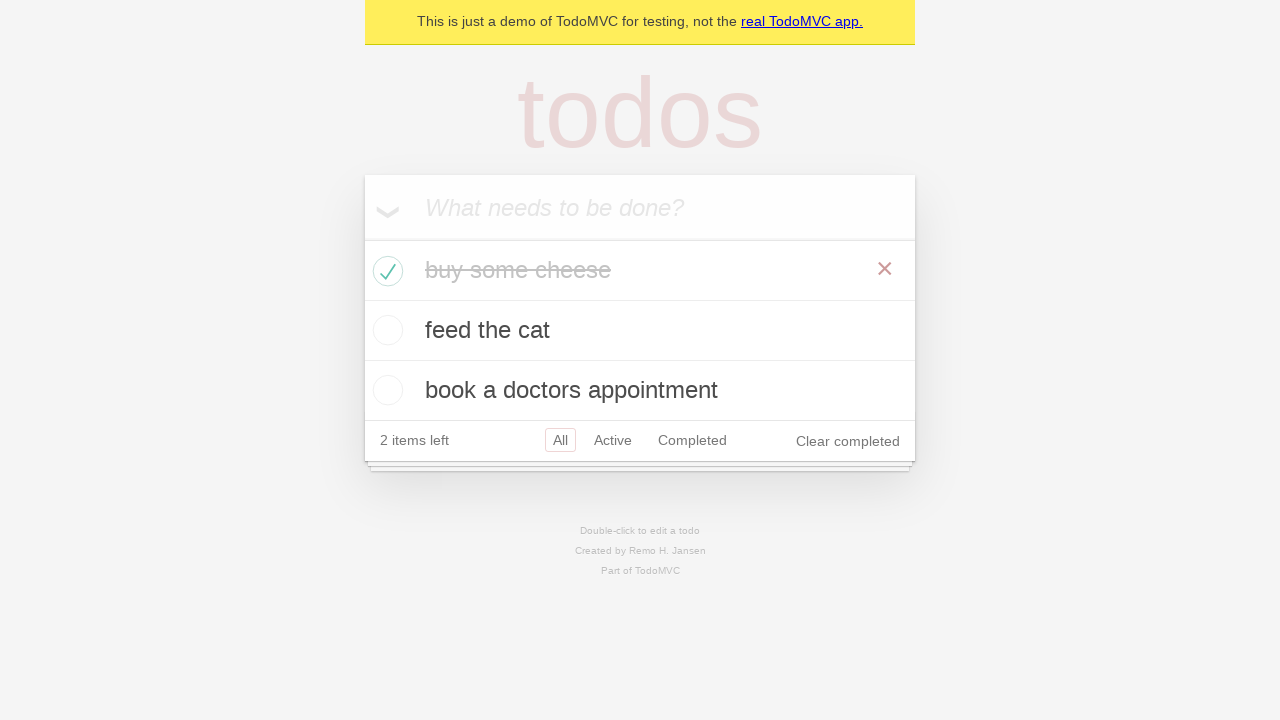

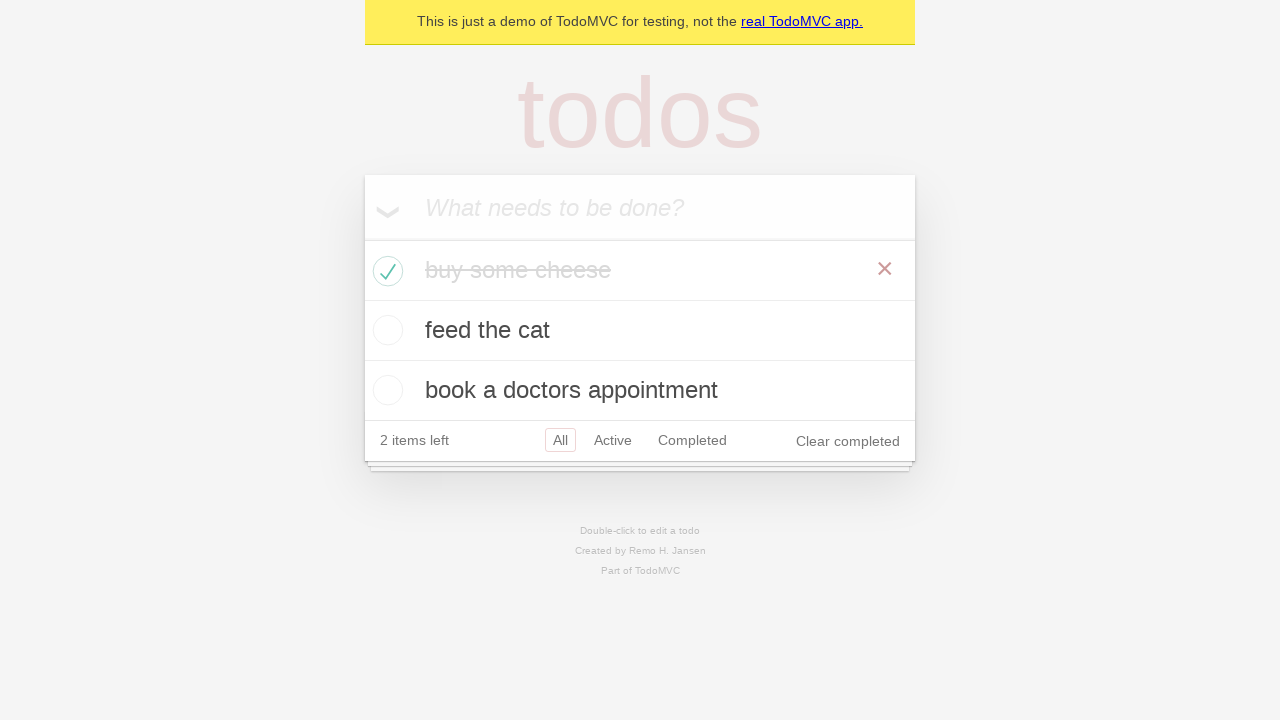